Tests a JavaScript prompt alert by clicking a button, entering text into the prompt, accepting it, and verifying the entered text appears in the result.

Starting URL: https://automationfc.github.io/basic-form/index.html

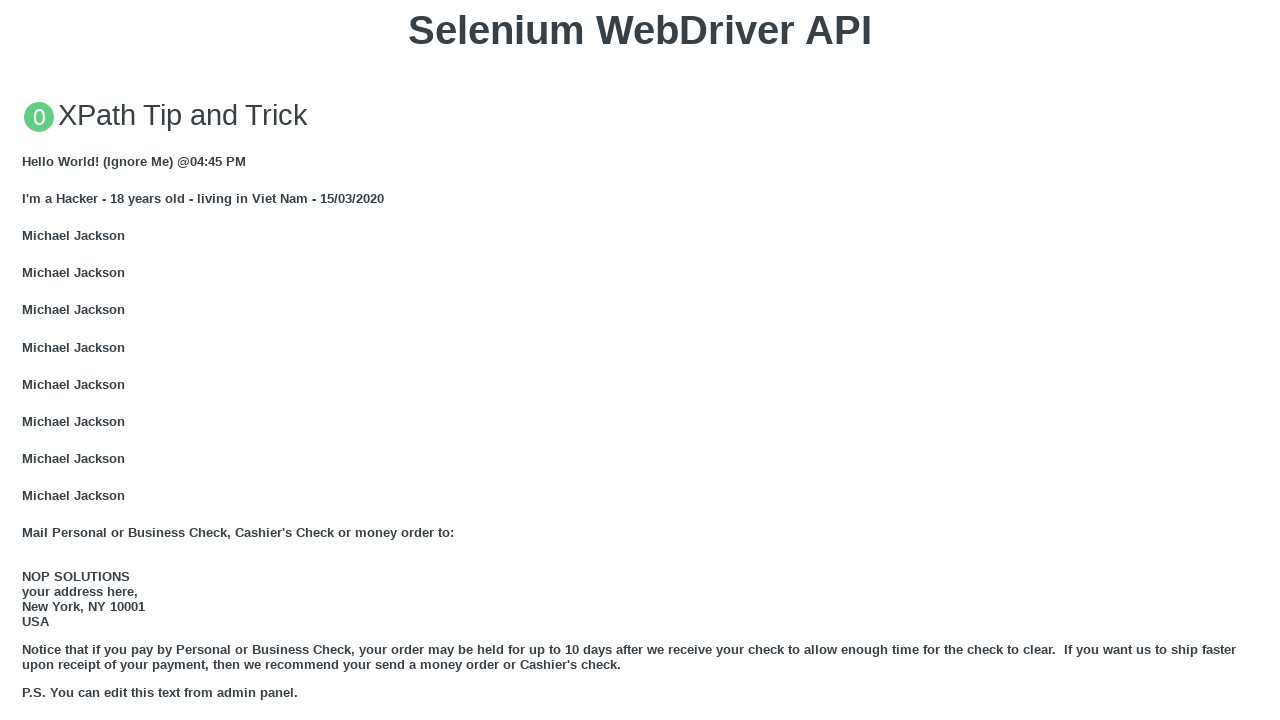

Set up dialog handler to capture and accept JS prompt with text 'lan anh lan anh'
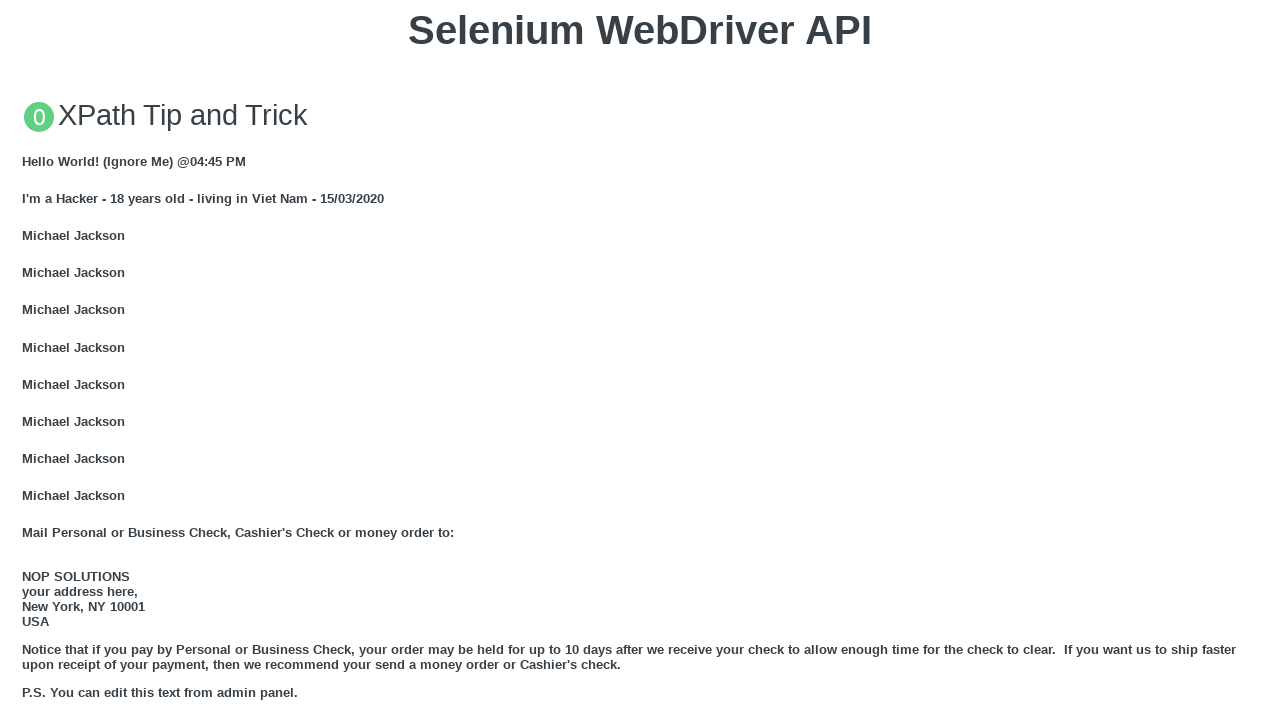

Clicked 'Click for JS Prompt' button to trigger JavaScript prompt at (640, 360) on xpath=//button[text()='Click for JS Prompt']
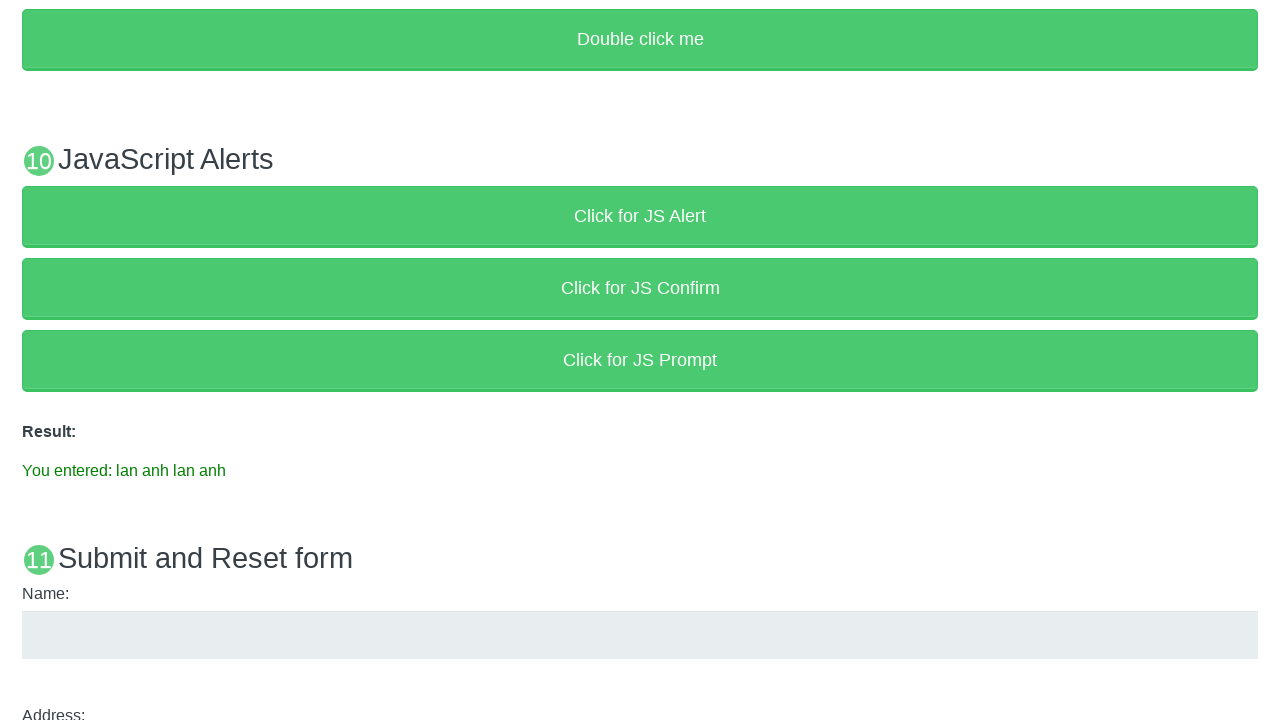

Result element appeared after prompt was accepted
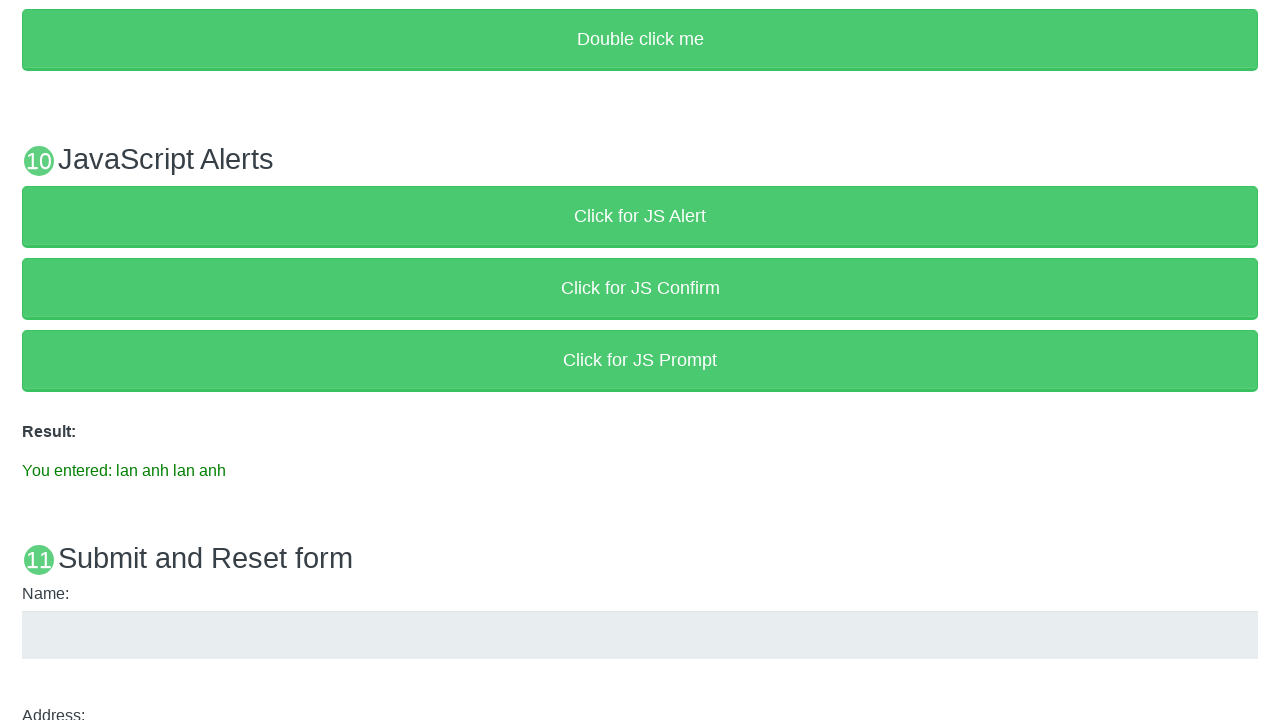

Retrieved result text from p#result element
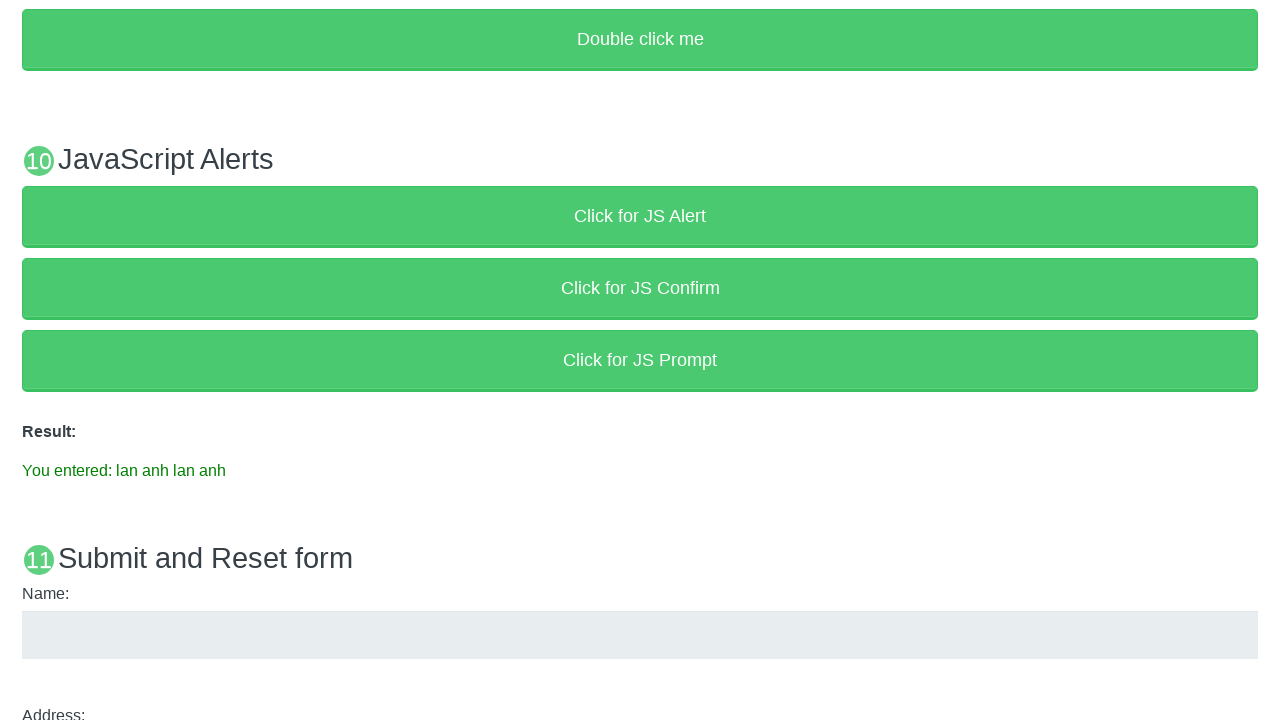

Verified result text matches expected value 'You entered: lan anh lan anh'
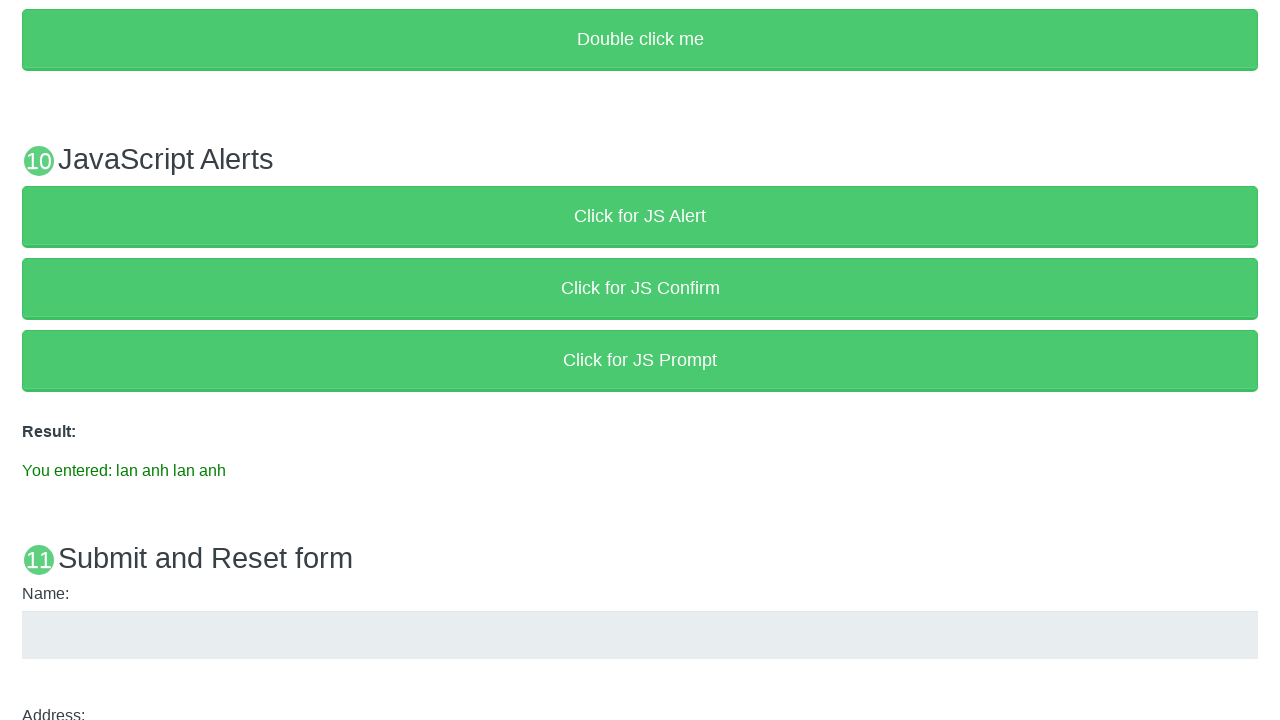

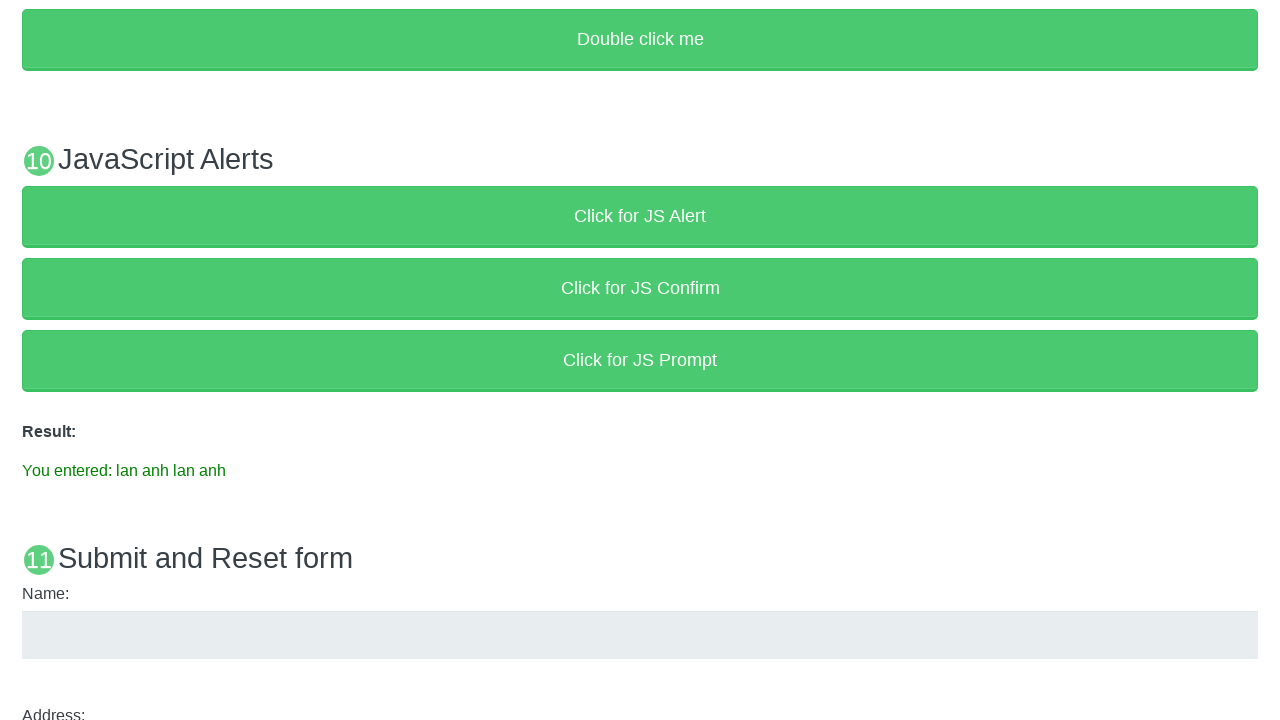